Tests checkbox functionality by clicking a checkbox to select it, verifying it's selected, then clicking again to deselect it and verifying it's unchecked

Starting URL: https://rahulshettyacademy.com/AutomationPractice/

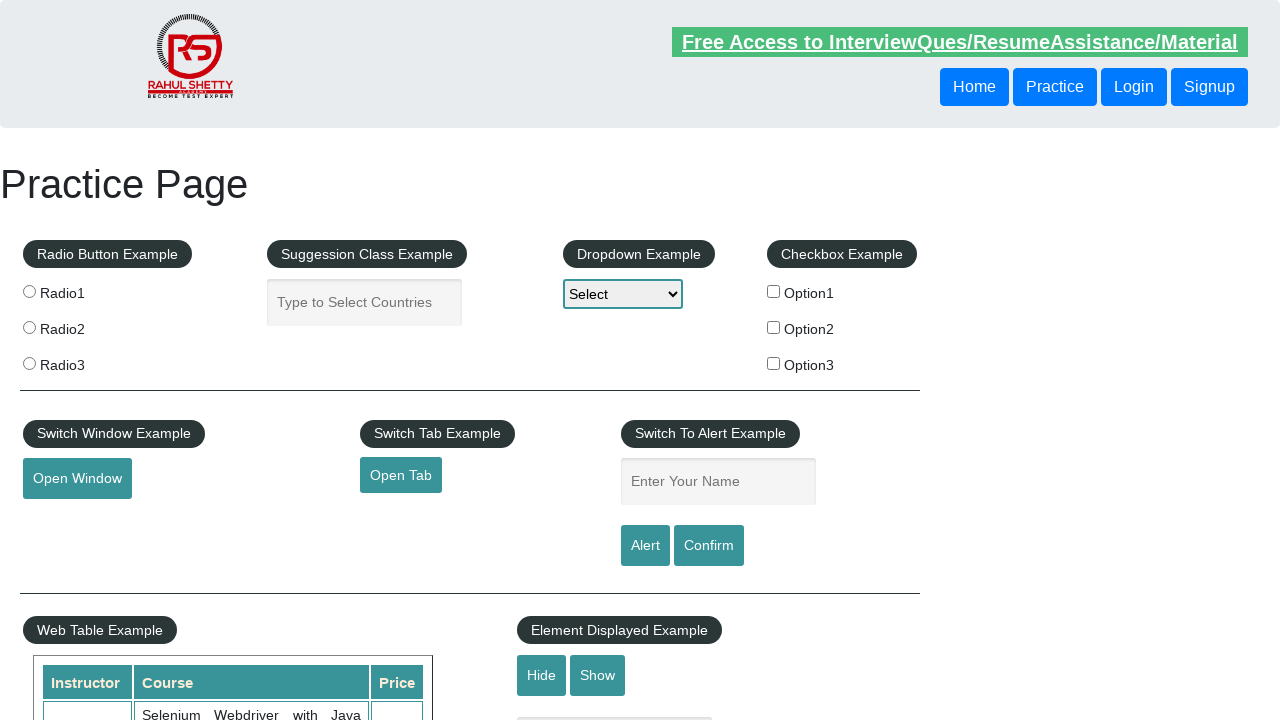

Located all checkboxes on the page
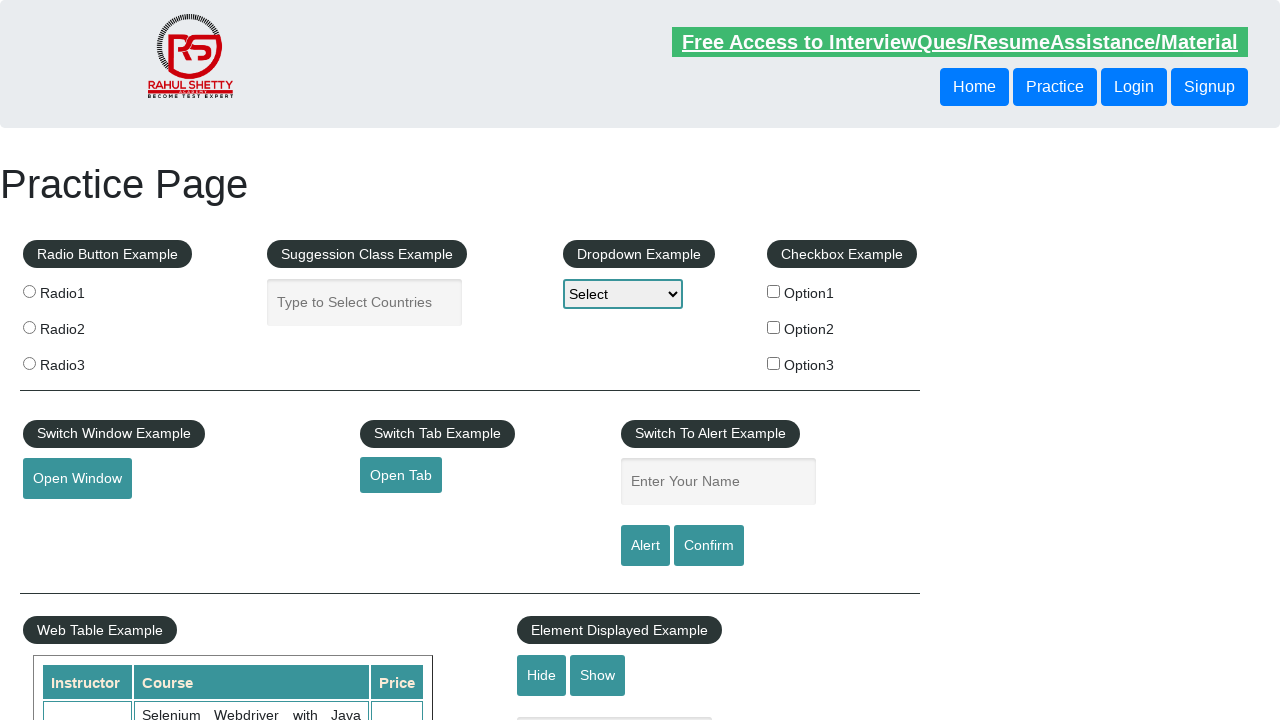

Printed total checkbox count: 3
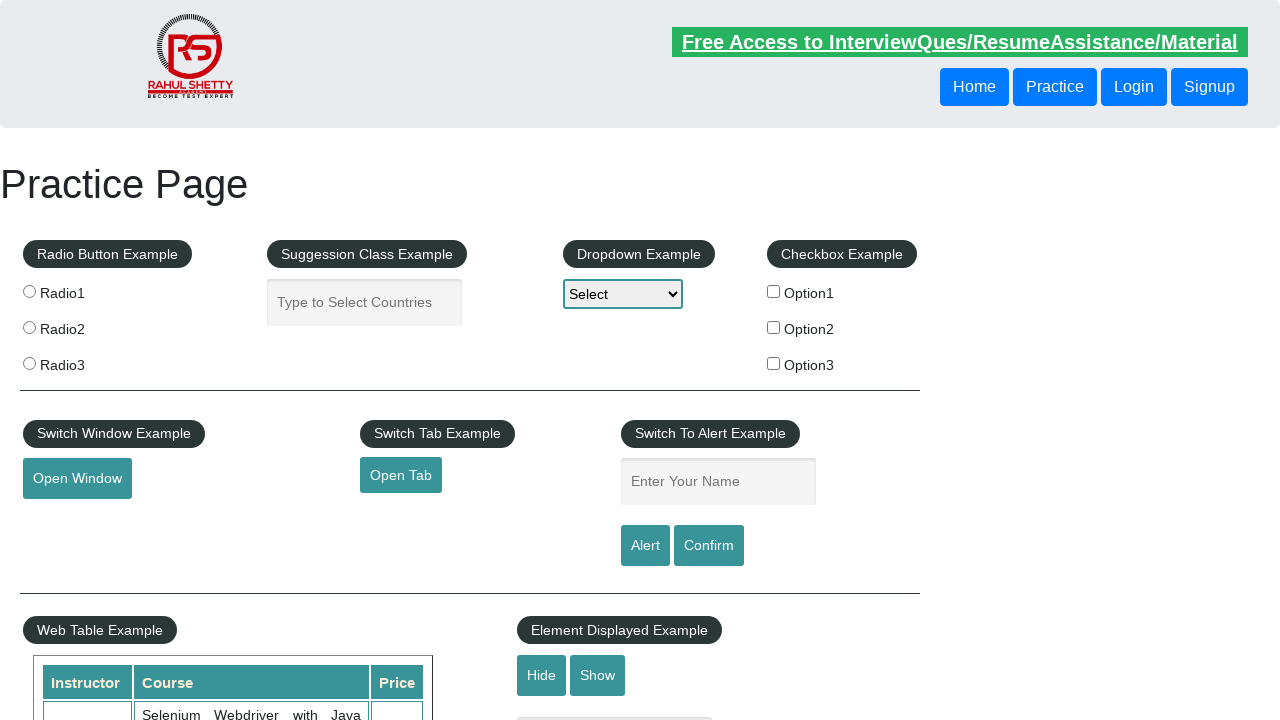

Clicked checkbox option 1 to select it at (774, 291) on #checkBoxOption1
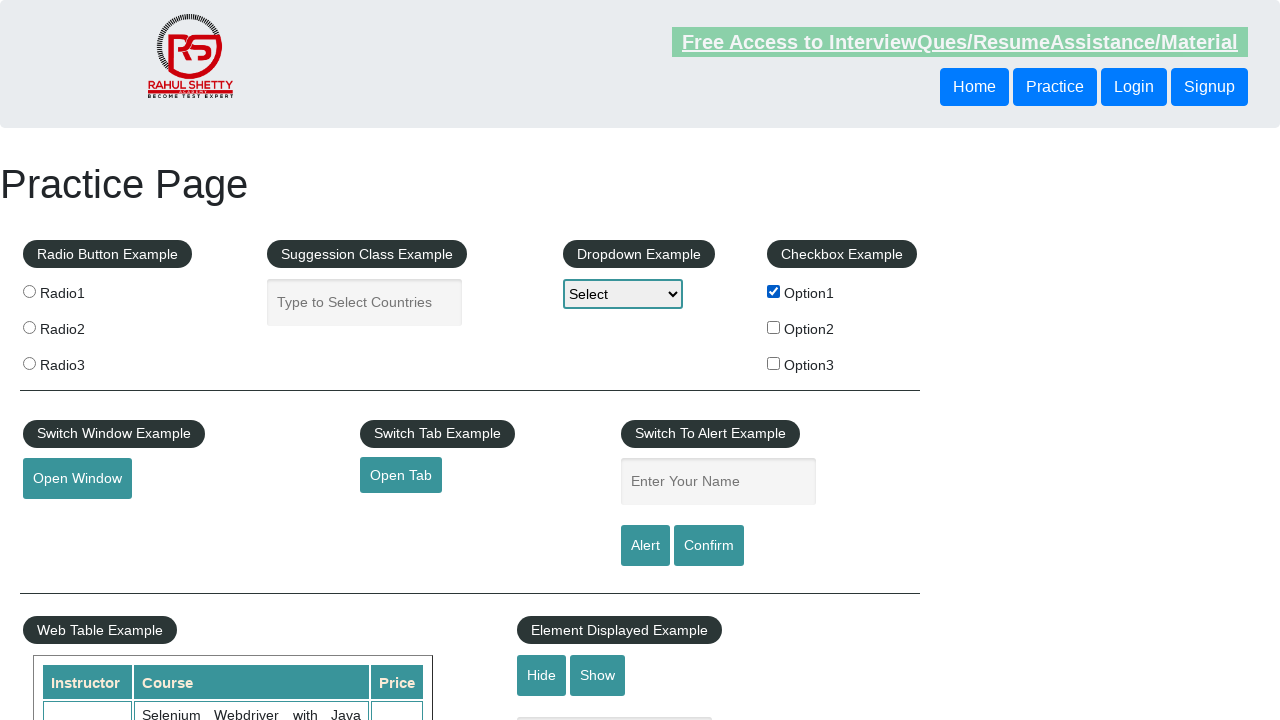

Verified checkbox option 1 is selected
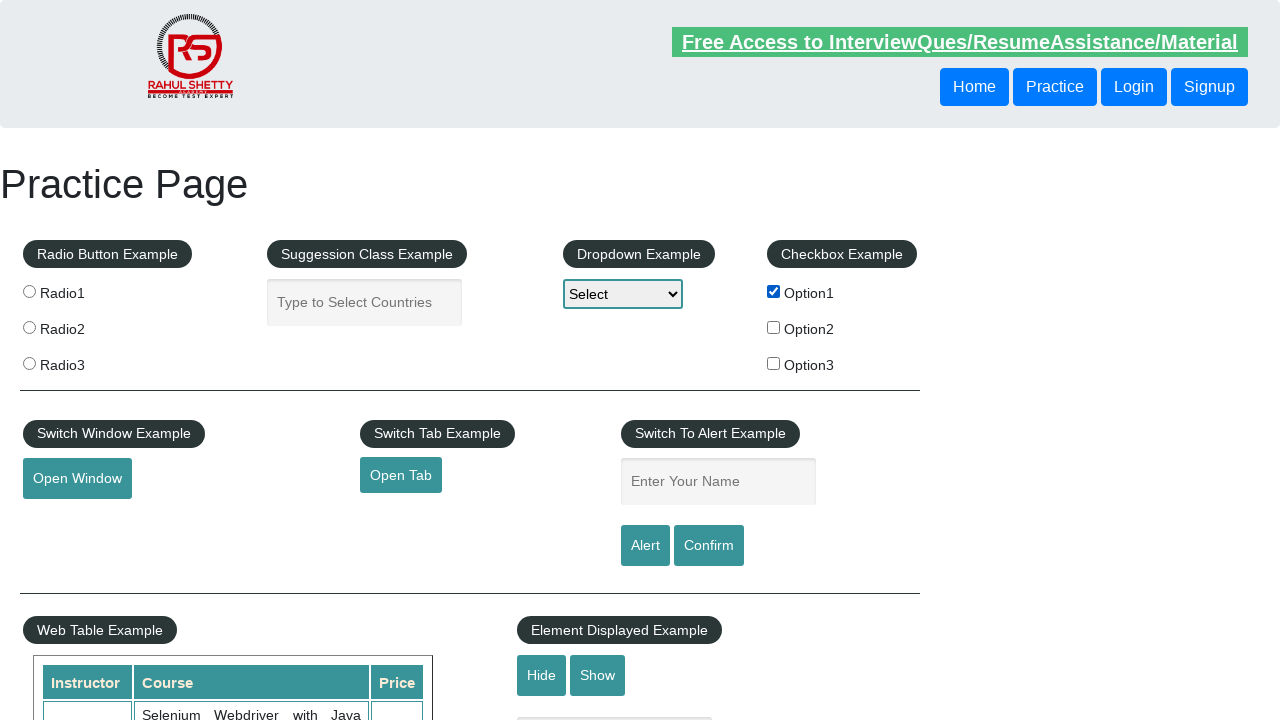

Printed checkbox option 1 selection status: True
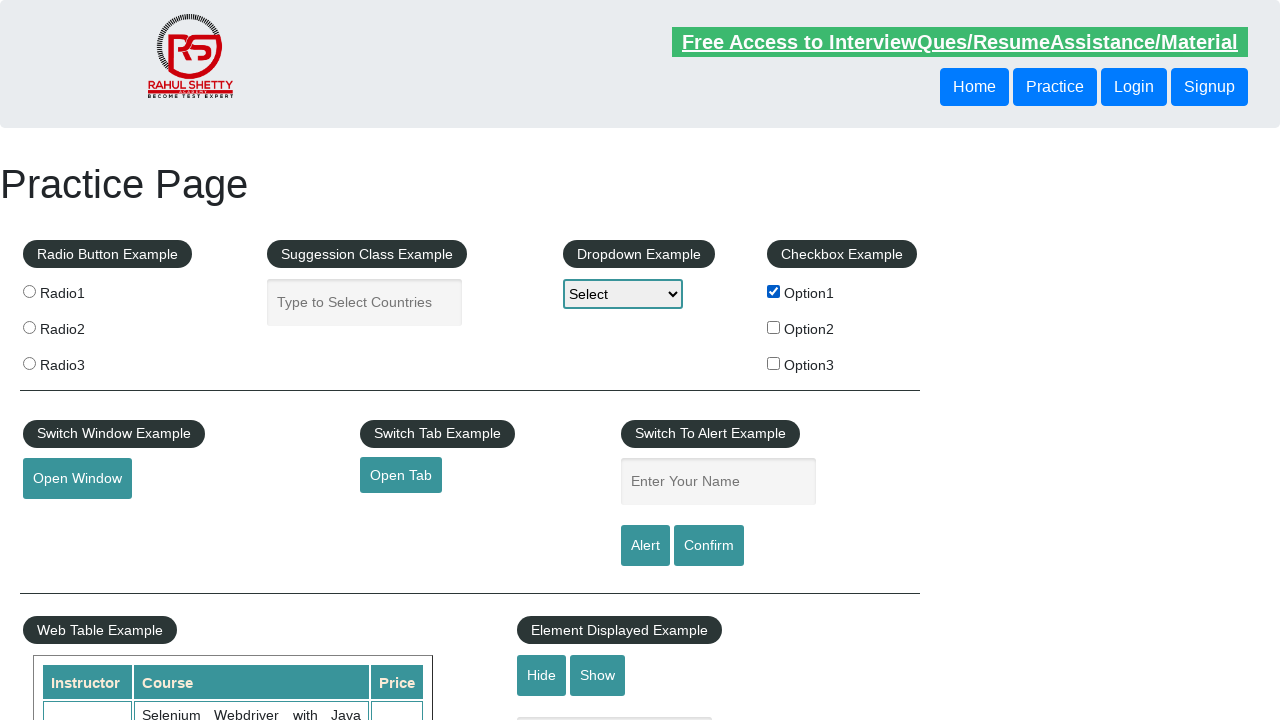

Clicked checkbox option 1 to deselect it at (774, 291) on #checkBoxOption1
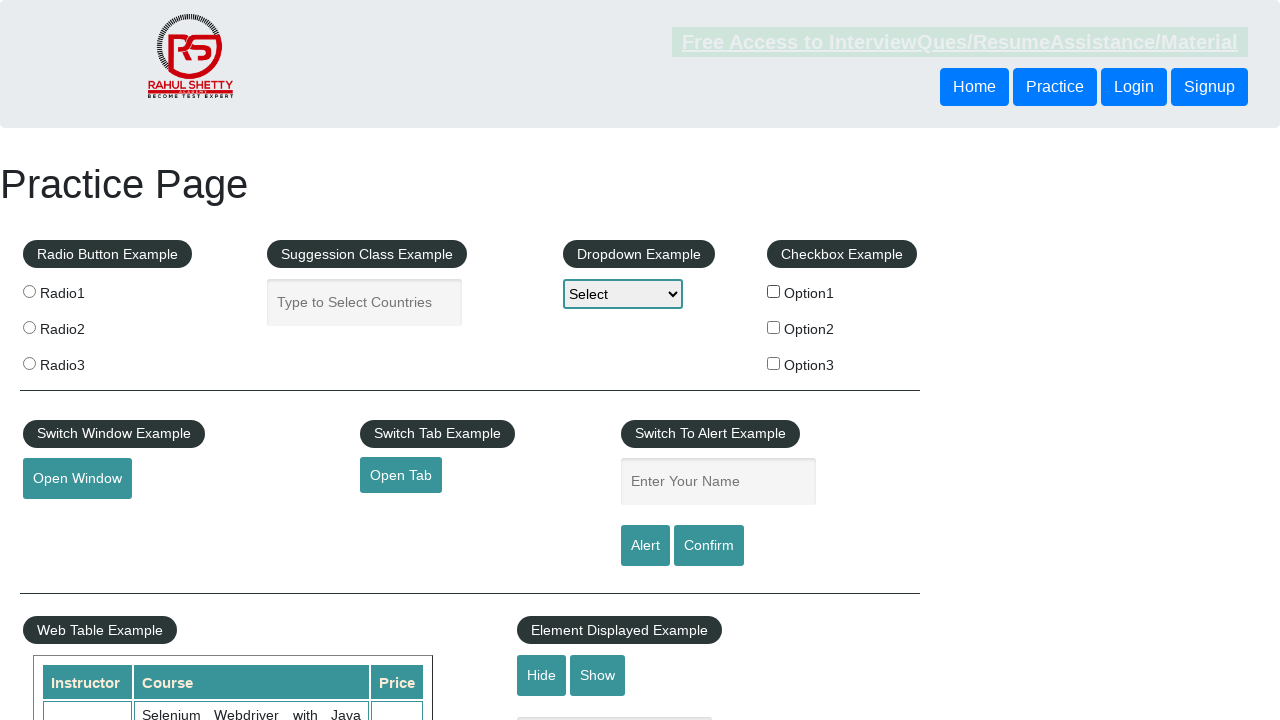

Verified checkbox option 1 is deselected
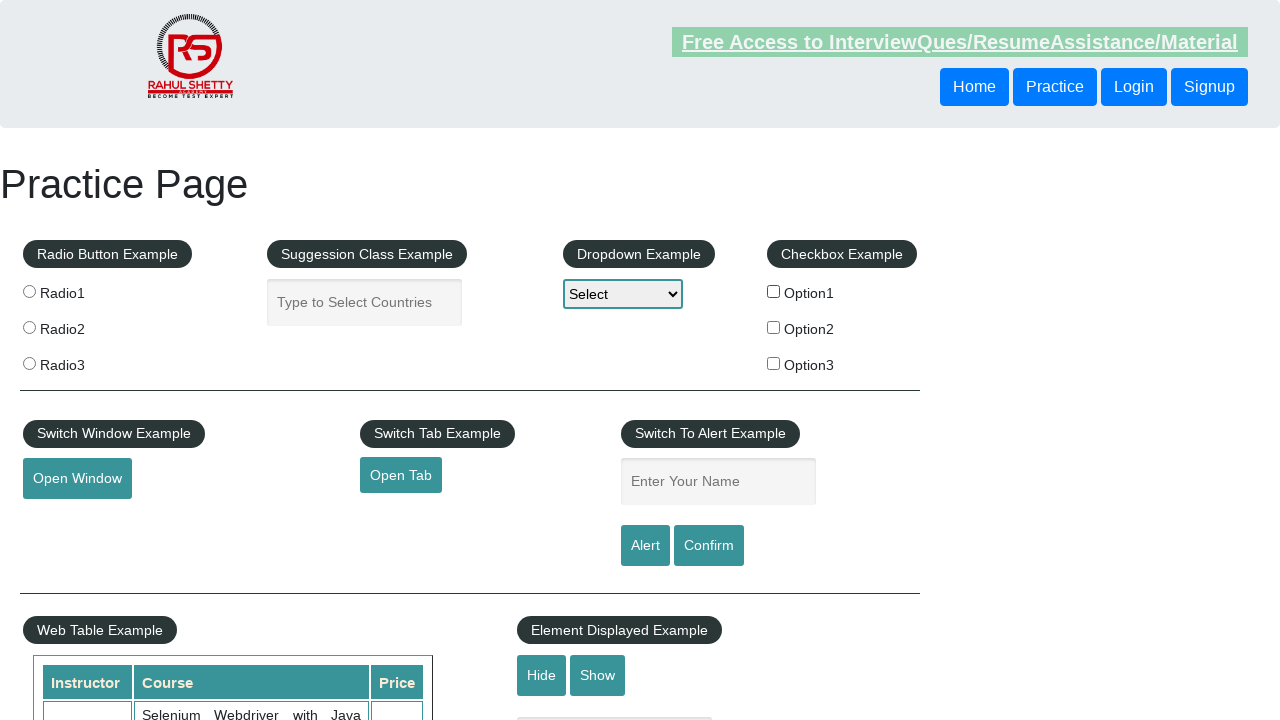

Printed checkbox option 1 selection status: False
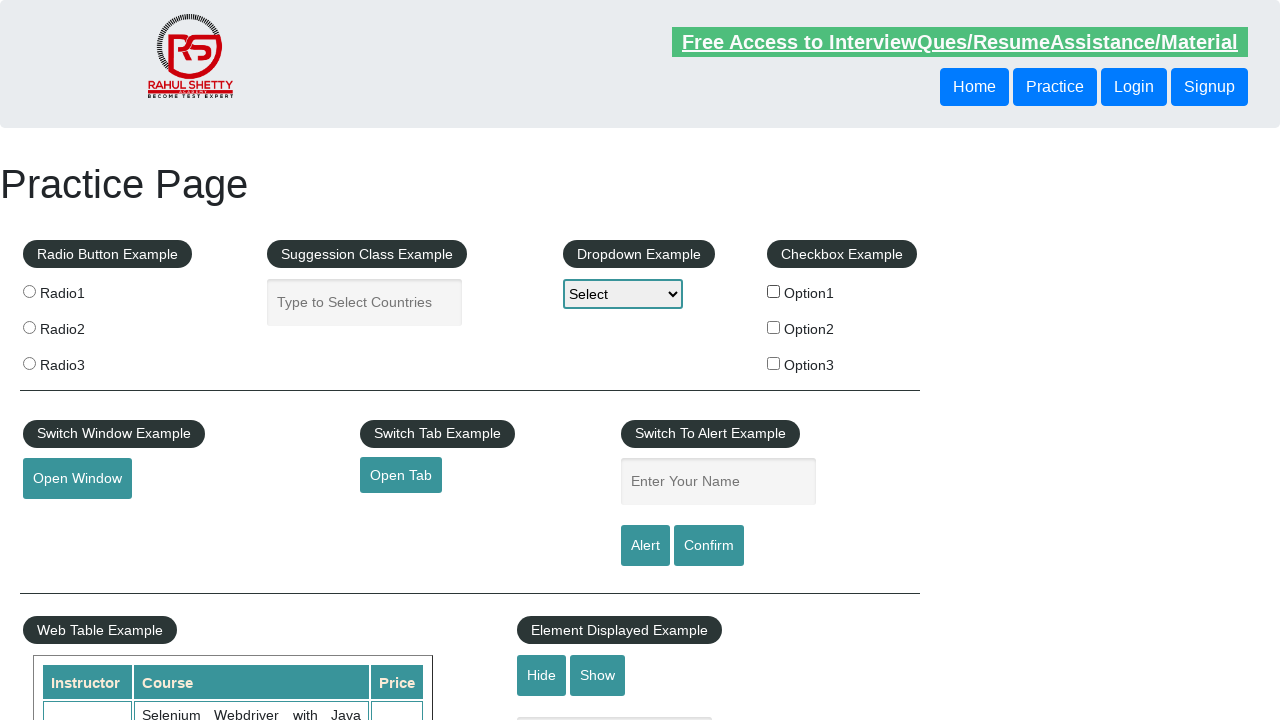

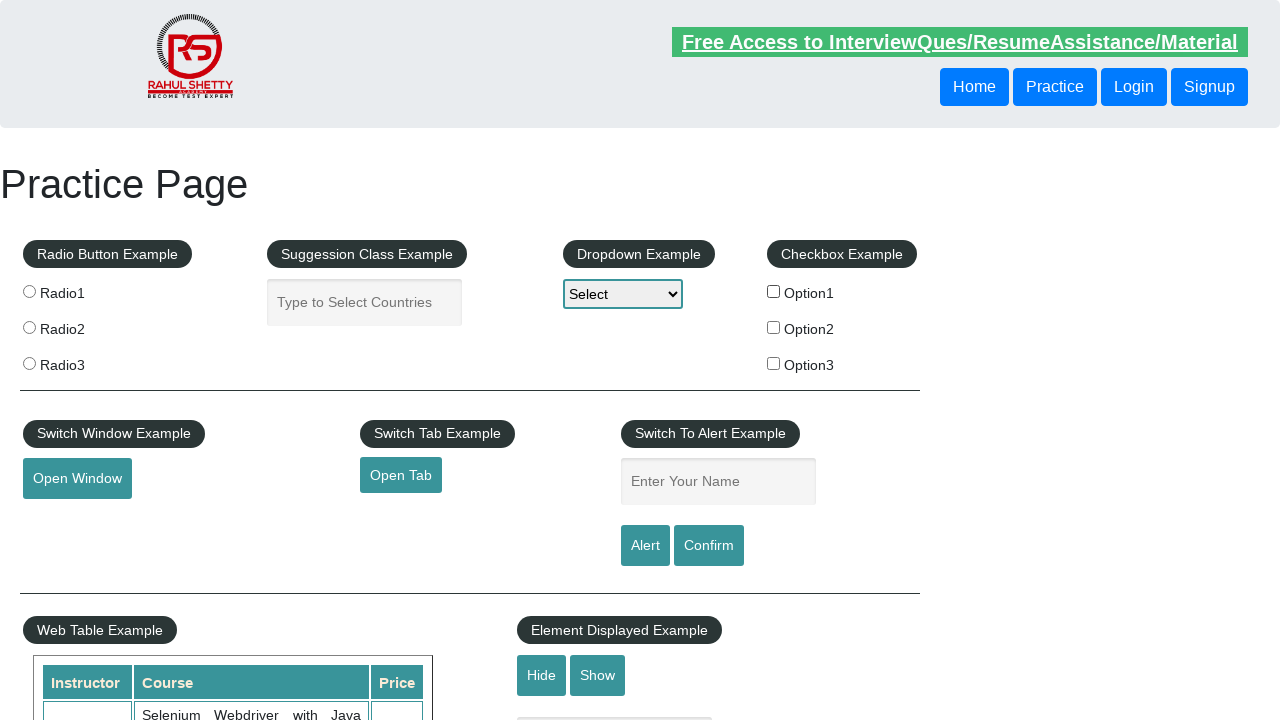